Tests radio button selection by clicking the third radio button in a group

Starting URL: http://antoniotrindade.com.br/treinoautomacao/elementsweb.html

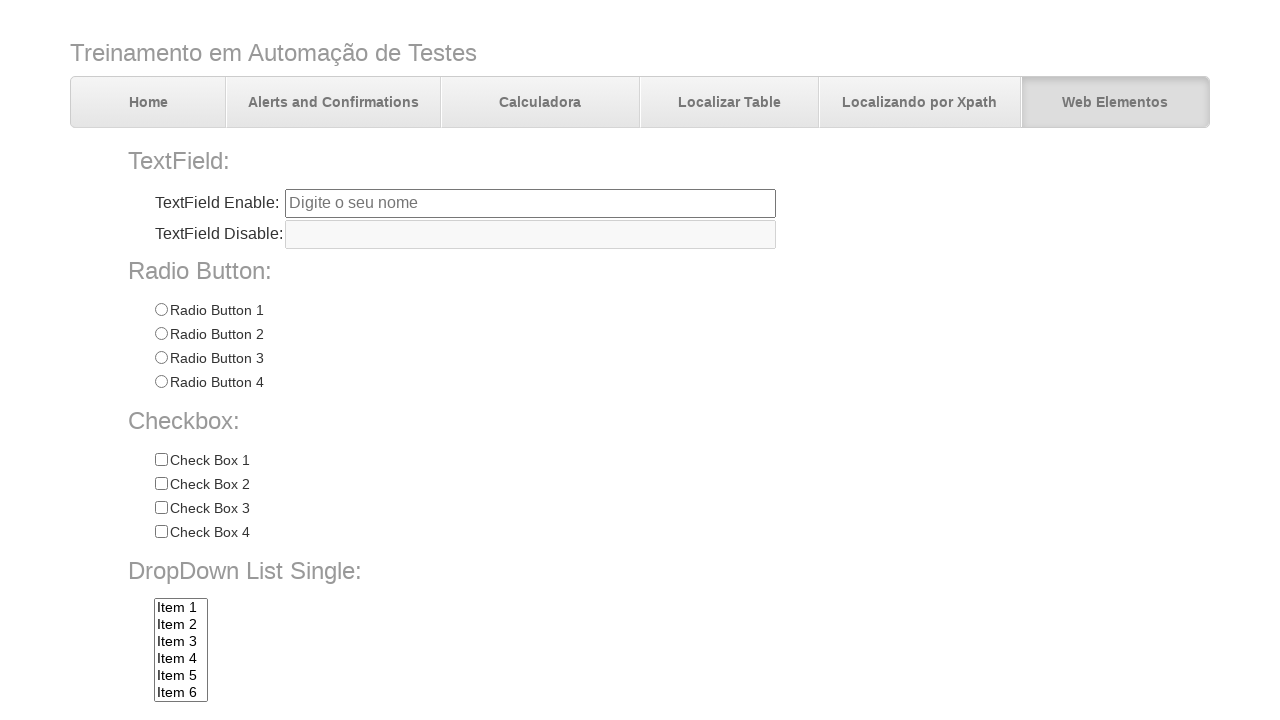

Navigated to radio button test page
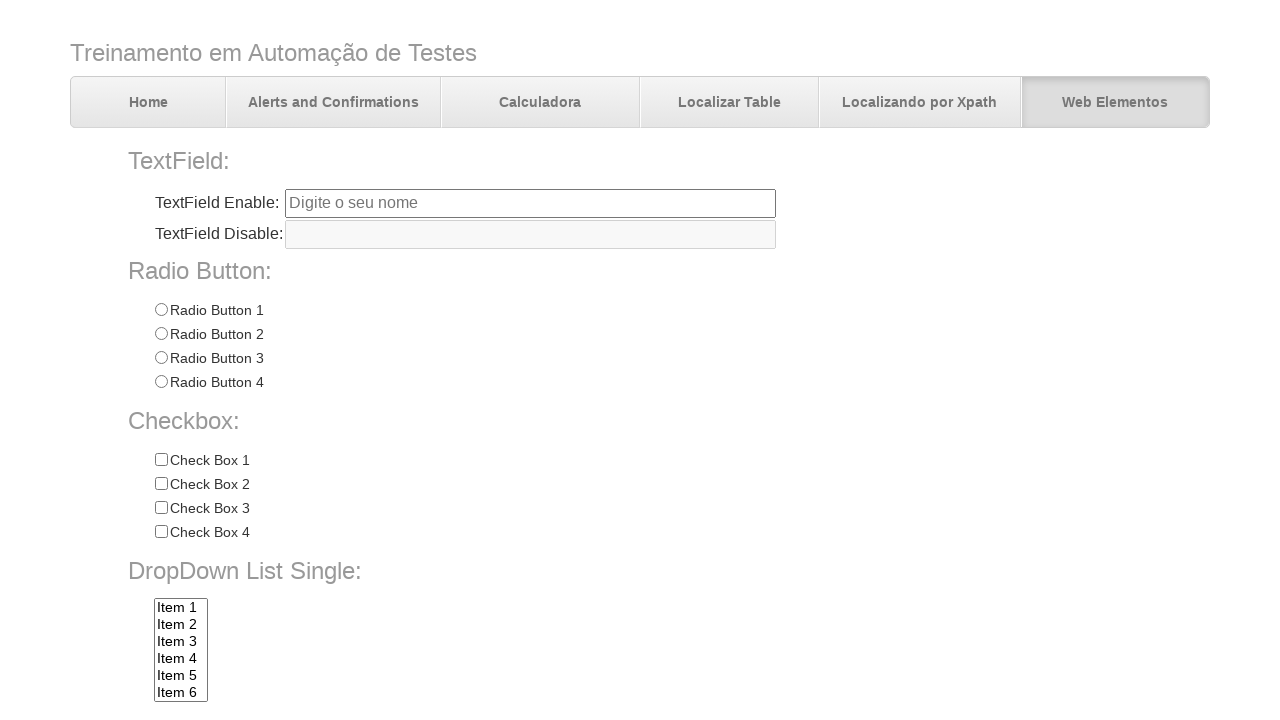

Clicked the third radio button in the group (Radio 3) at (161, 358) on input[name='radioGroup1'][value='Radio 3']
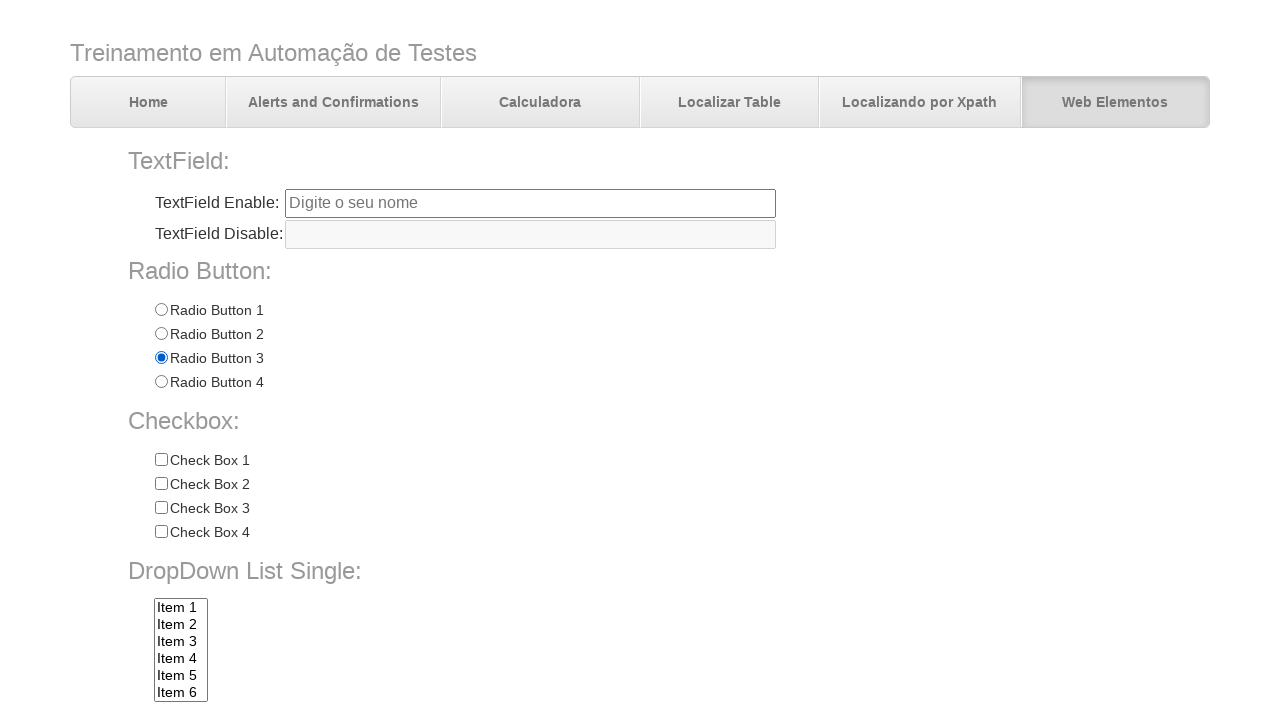

Verified that Radio 3 is checked
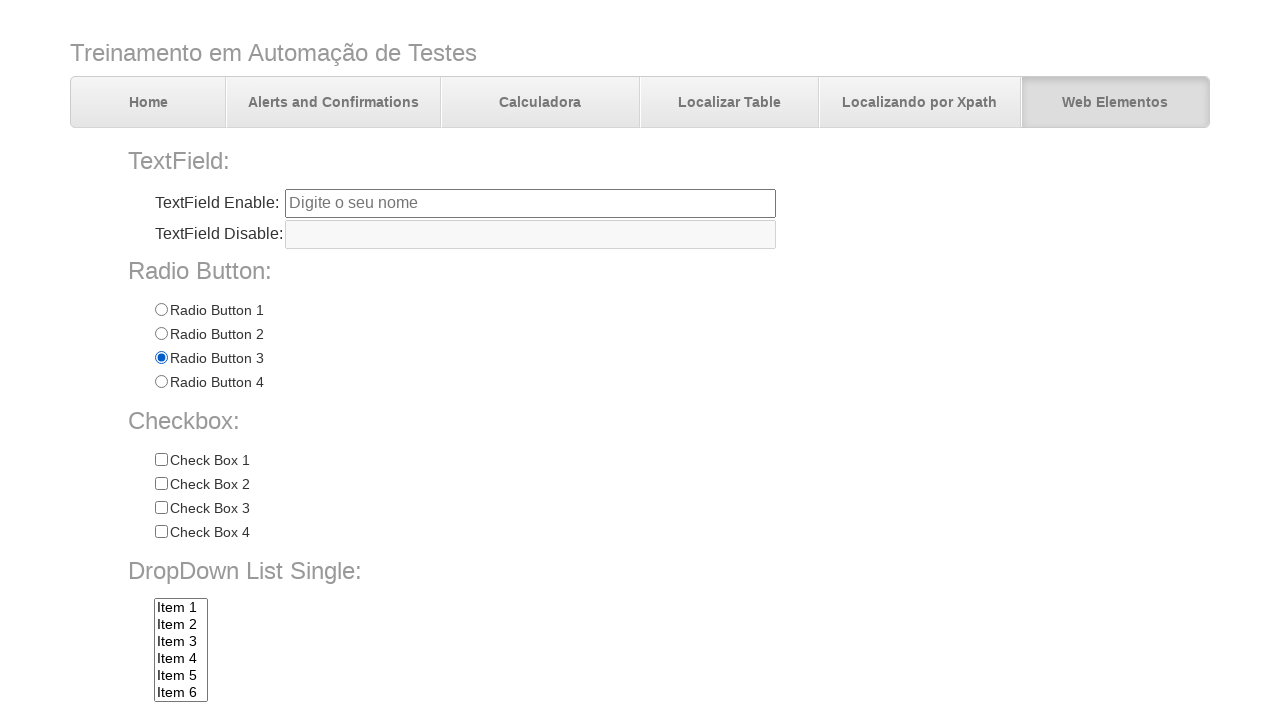

Verified that Radio 1 is not checked
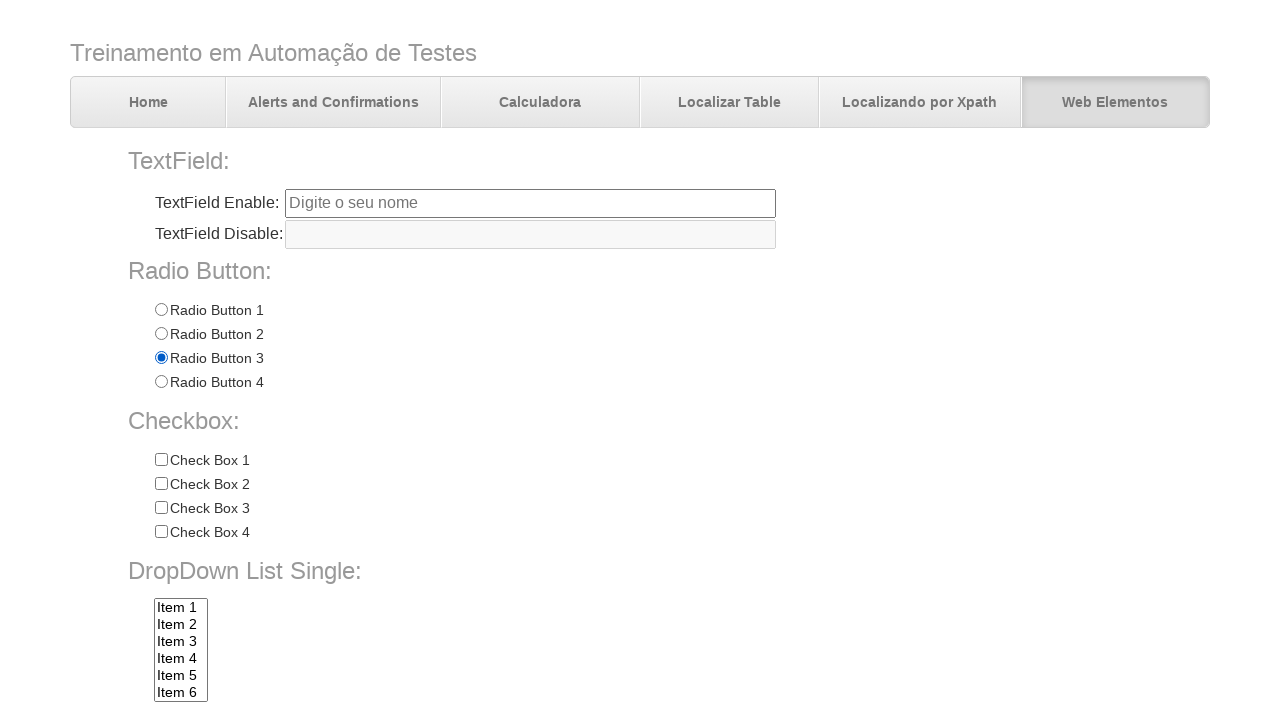

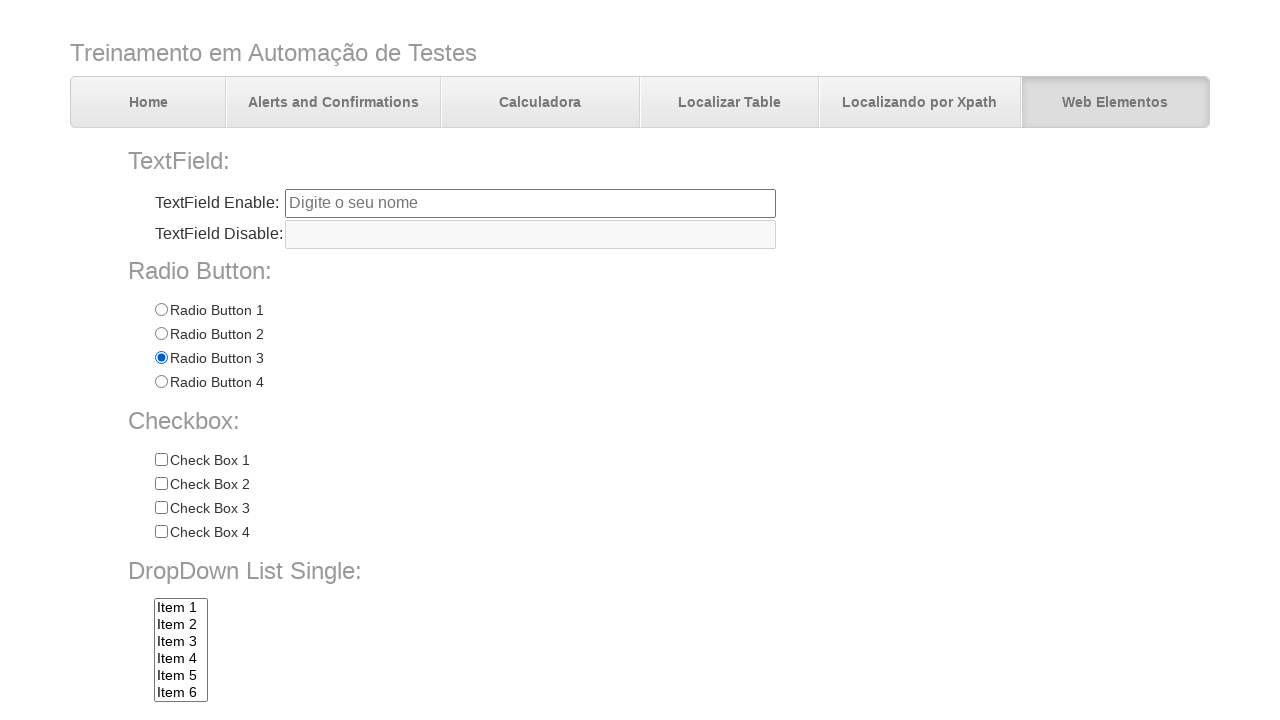